Tests that the toggle-all checkbox updates state when individual items are completed or cleared

Starting URL: https://demo.playwright.dev/todomvc

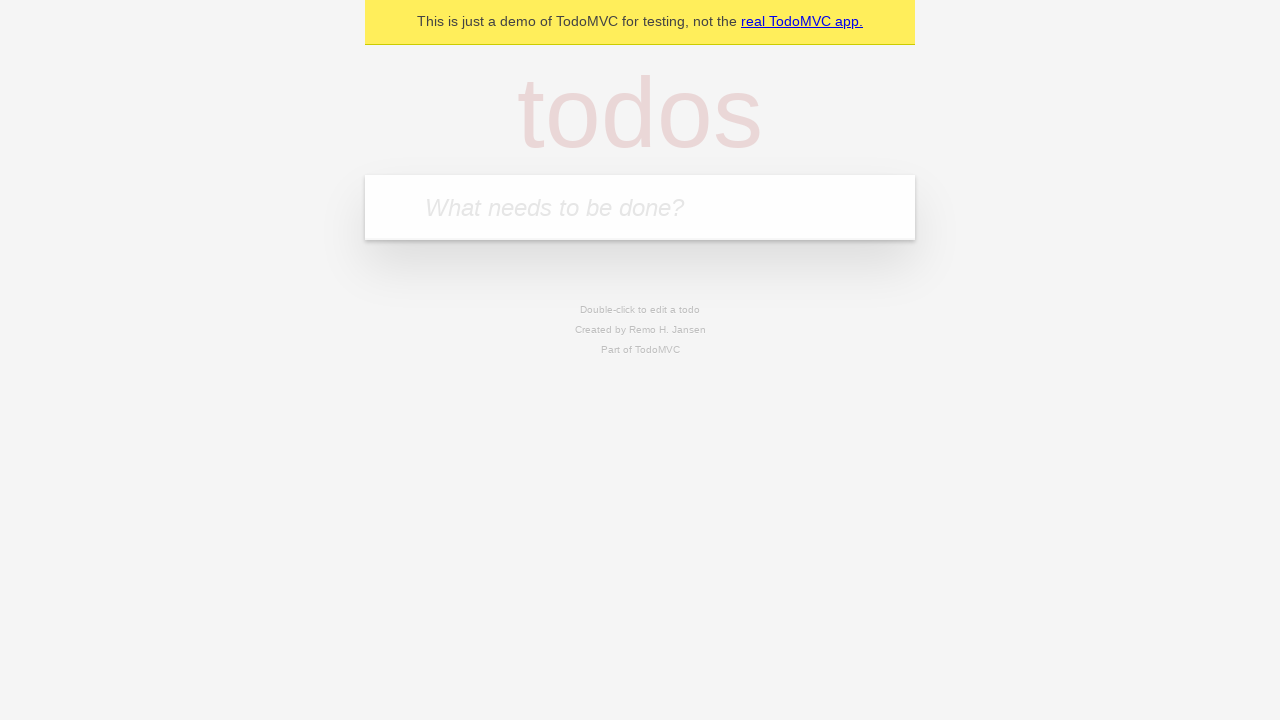

Filled new-todo input with 'buy some cheese' on .new-todo
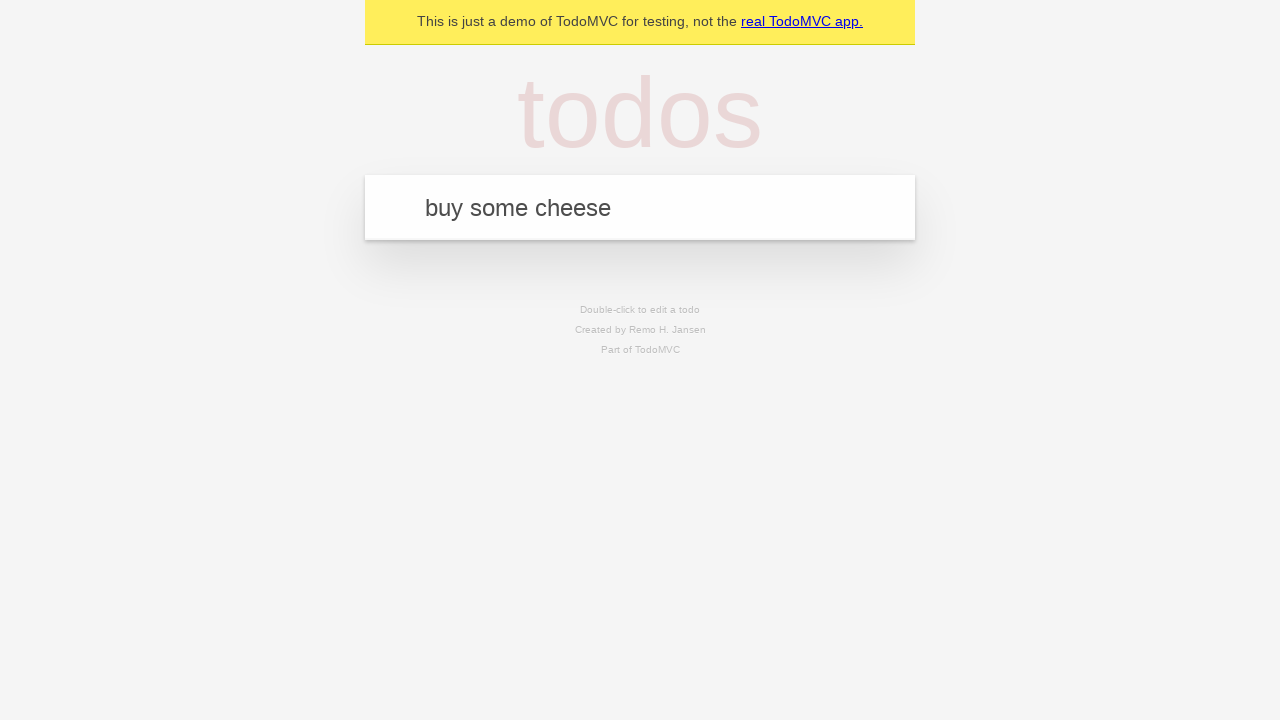

Pressed Enter to create first todo item on .new-todo
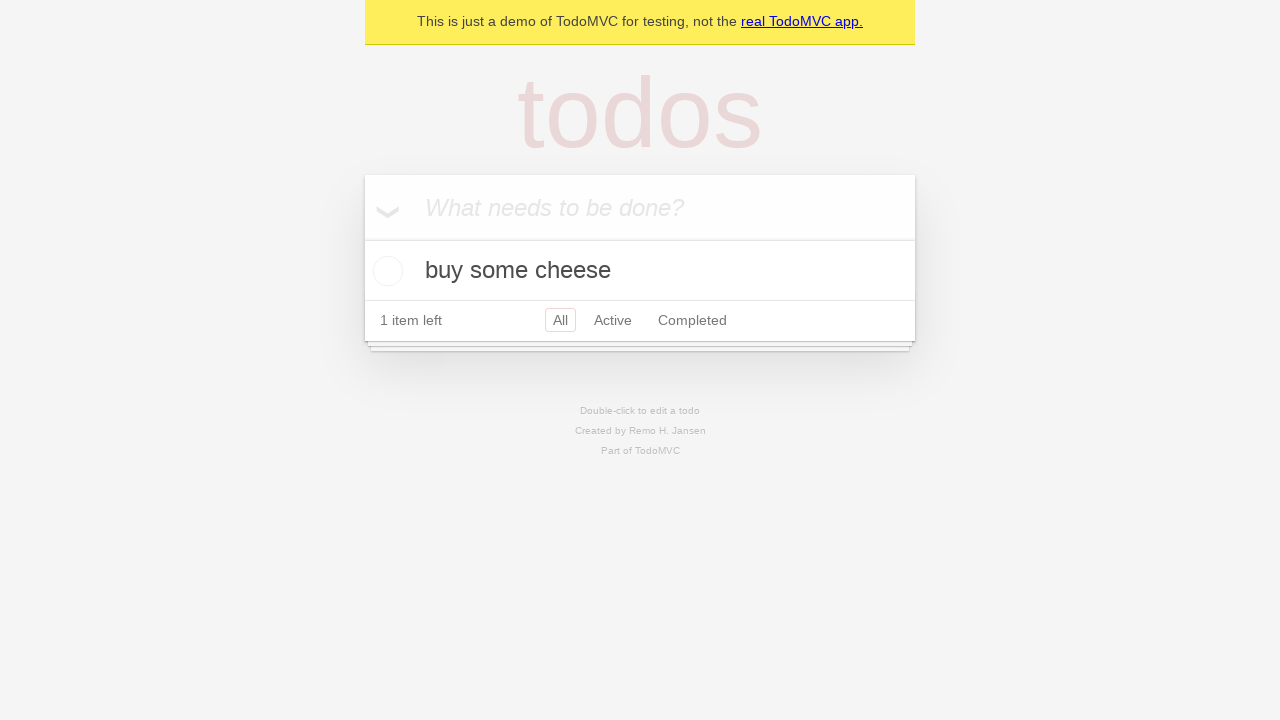

Filled new-todo input with 'feed the cat' on .new-todo
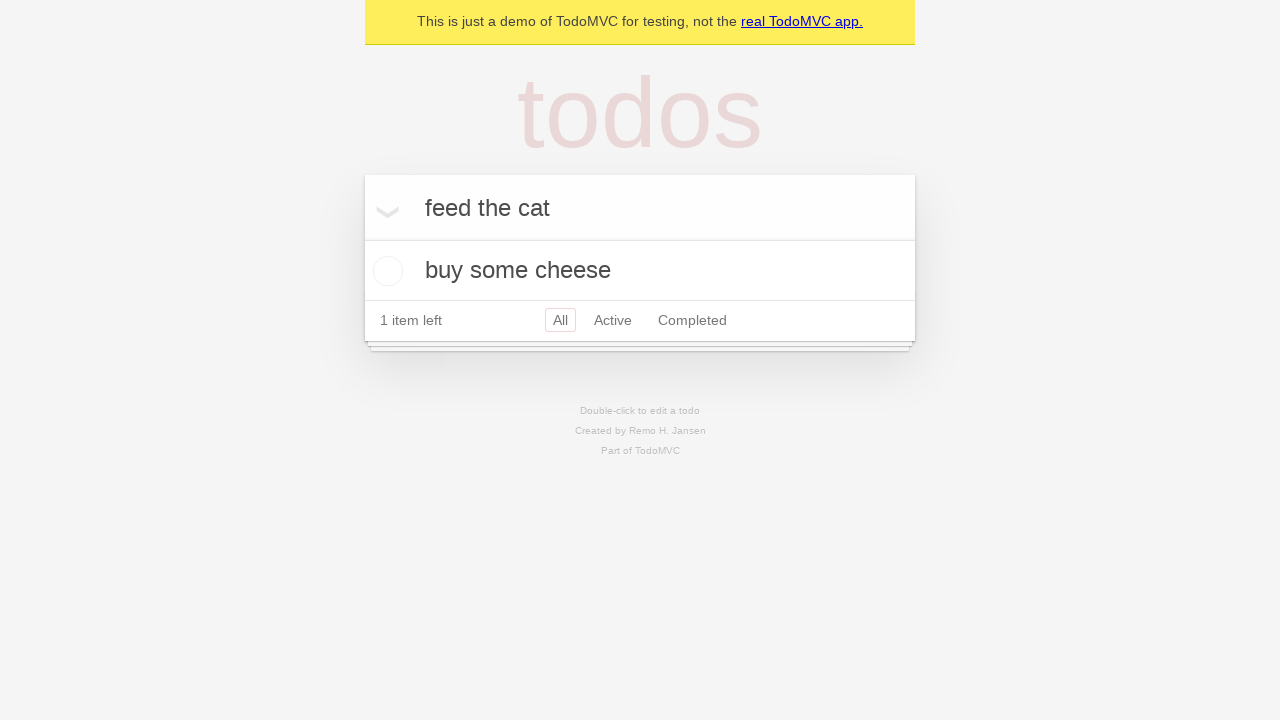

Pressed Enter to create second todo item on .new-todo
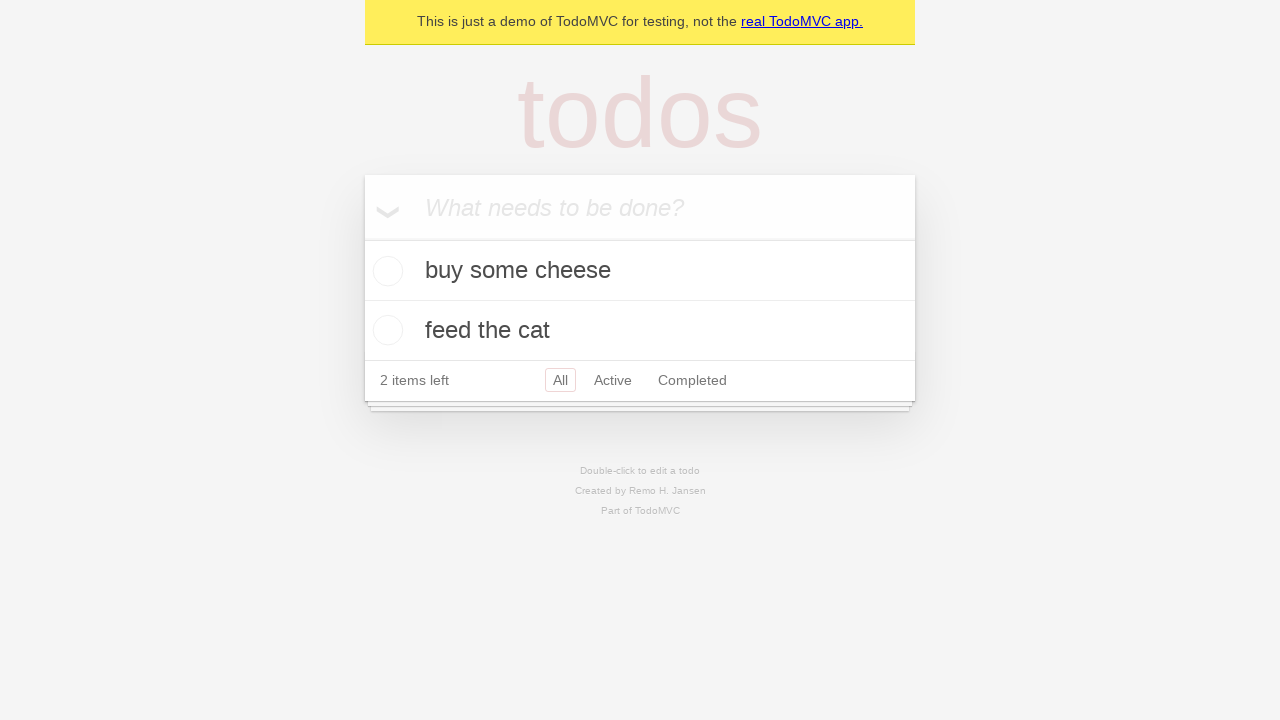

Filled new-todo input with 'book a doctors appointment' on .new-todo
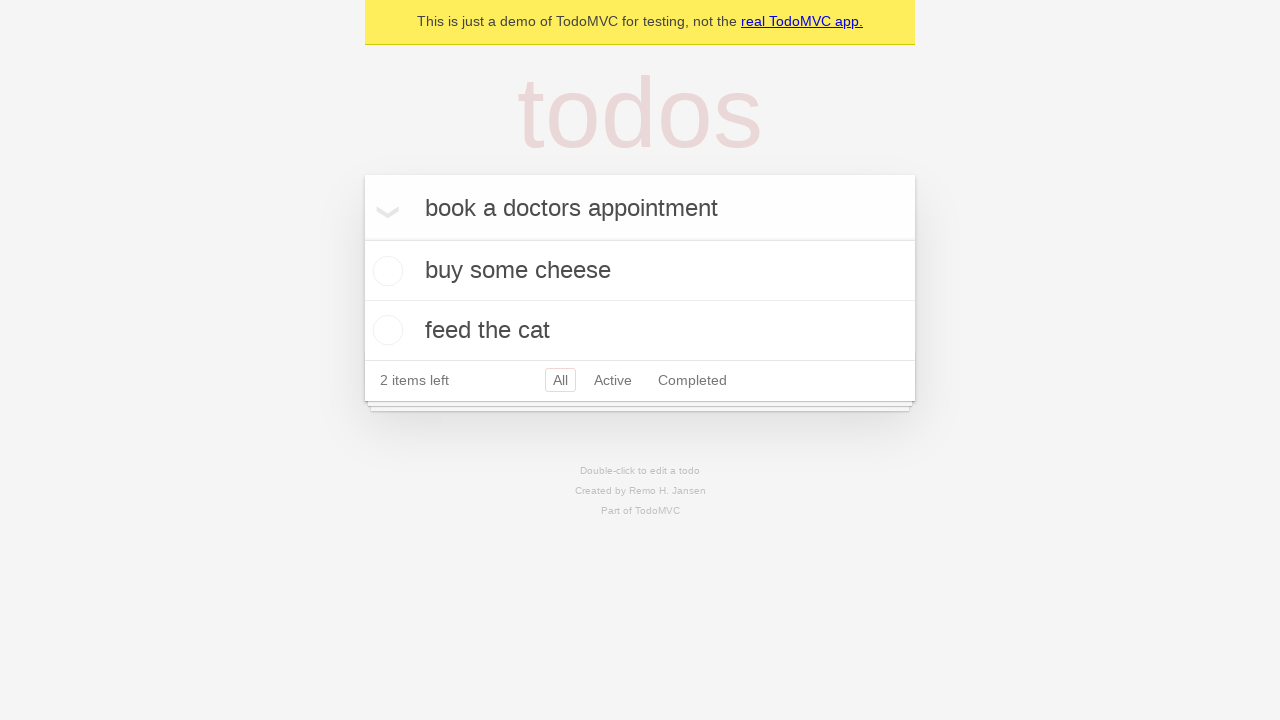

Pressed Enter to create third todo item on .new-todo
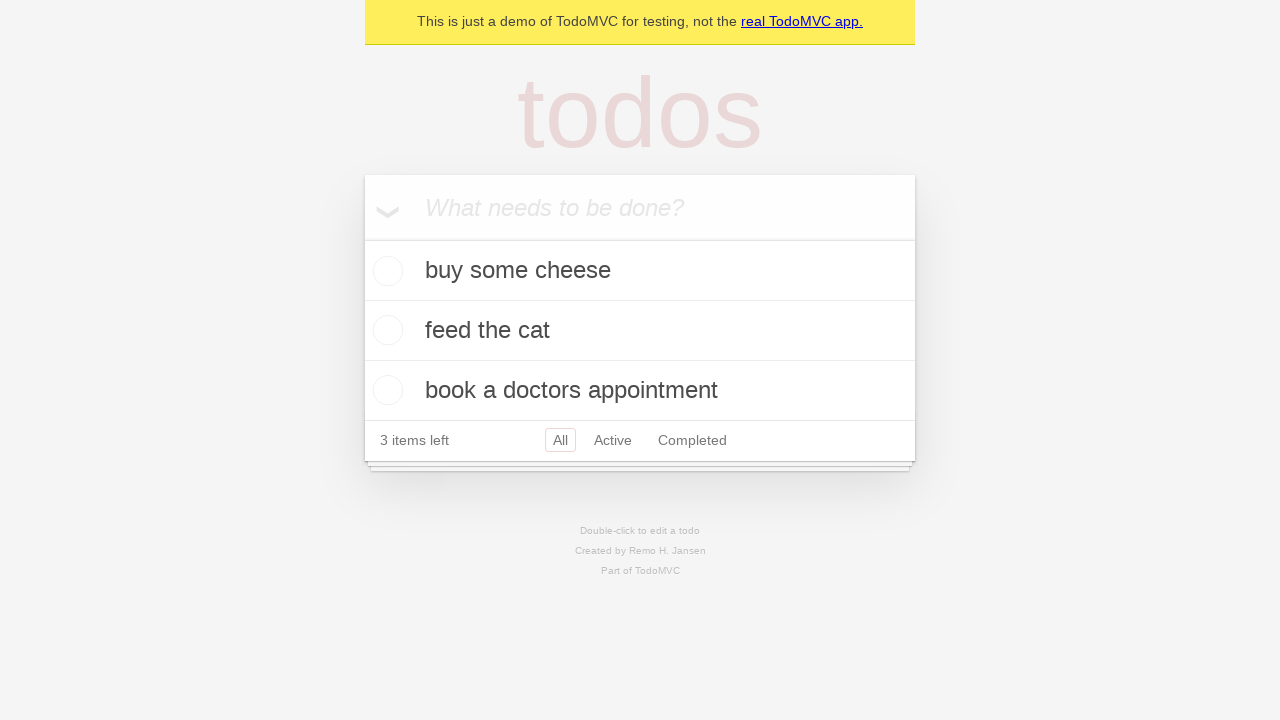

Waited for all three todo items to load in the list
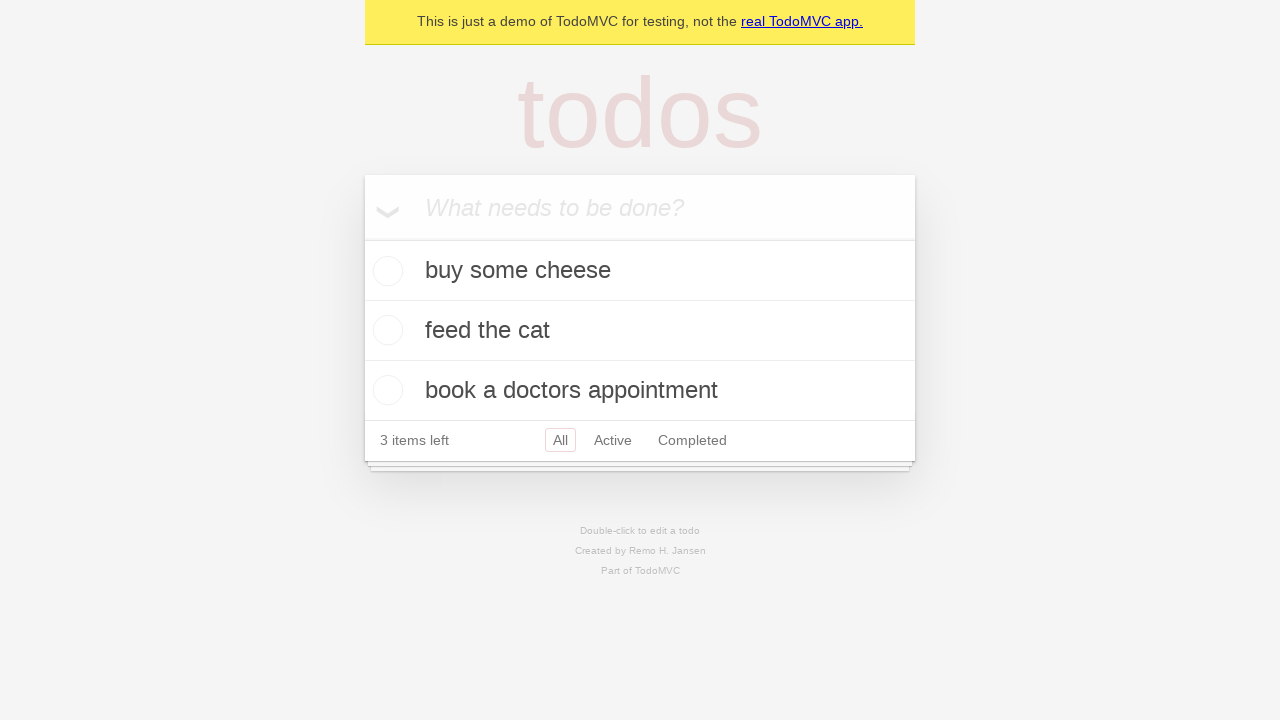

Clicked toggle-all checkbox to mark all items as completed at (362, 238) on .toggle-all
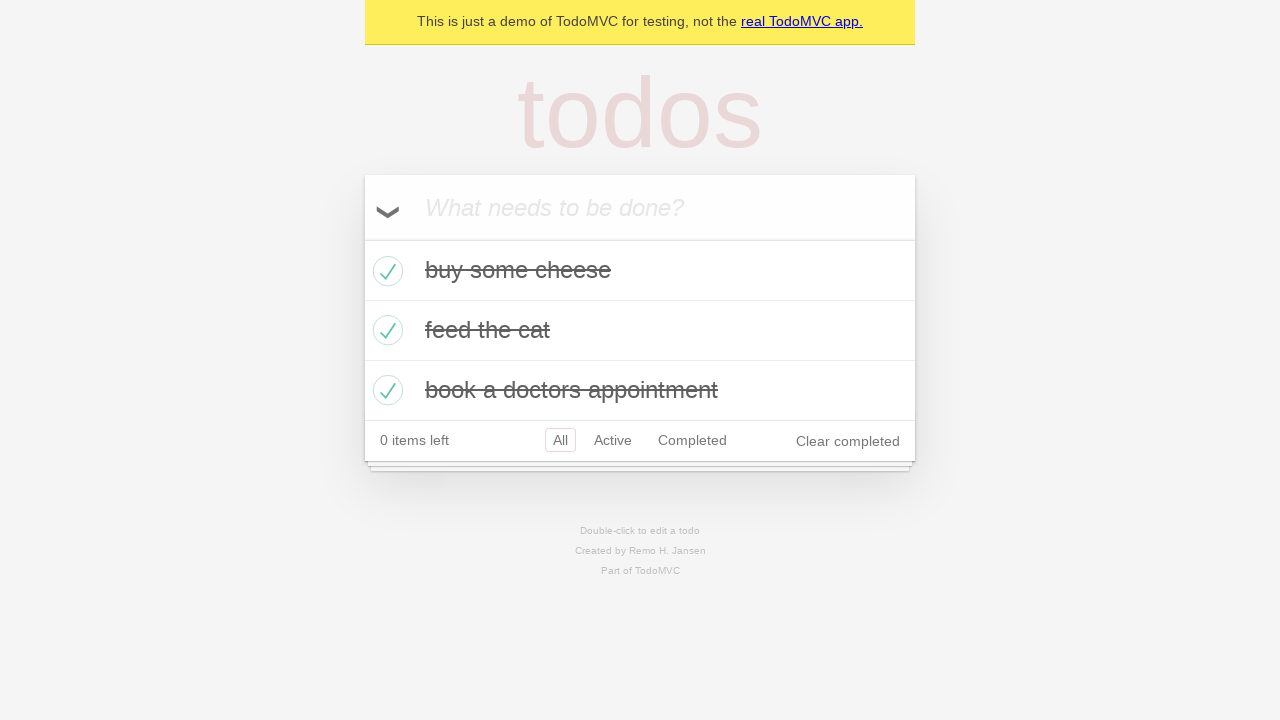

Unchecked the first todo item at (385, 271) on .todo-list li >> nth=0 >> .toggle
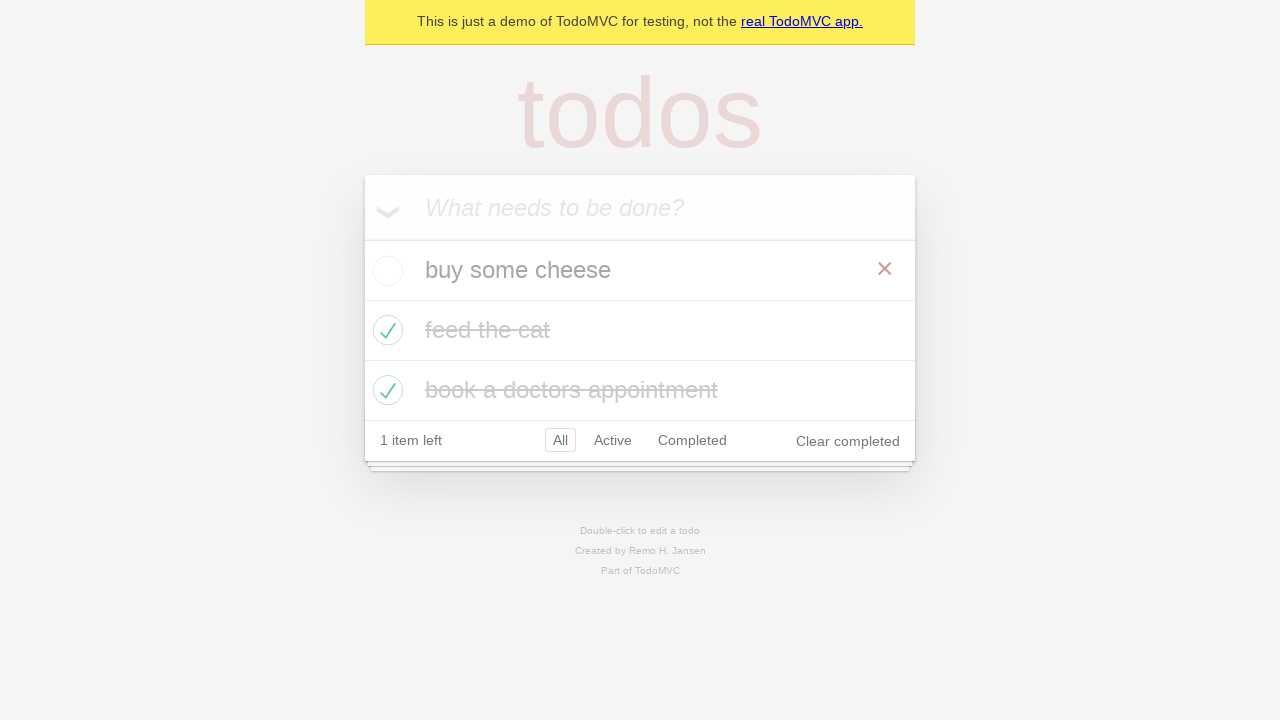

Checked the first todo item again at (385, 271) on .todo-list li >> nth=0 >> .toggle
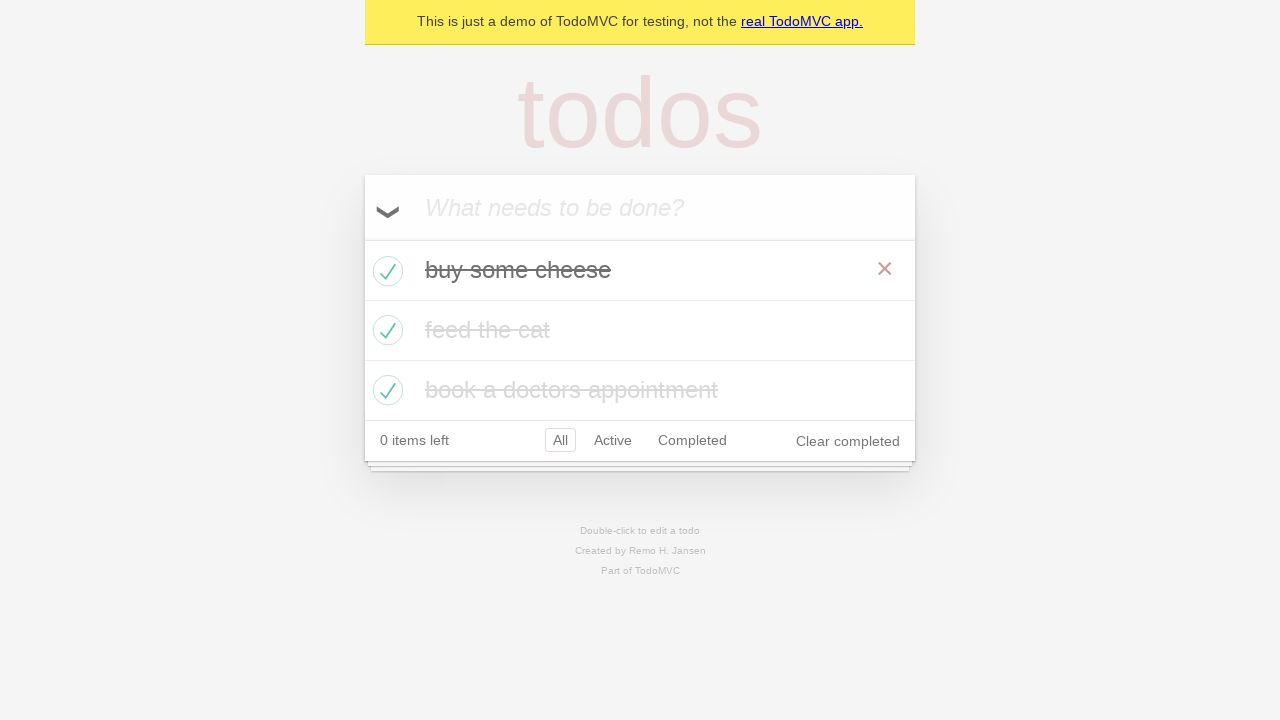

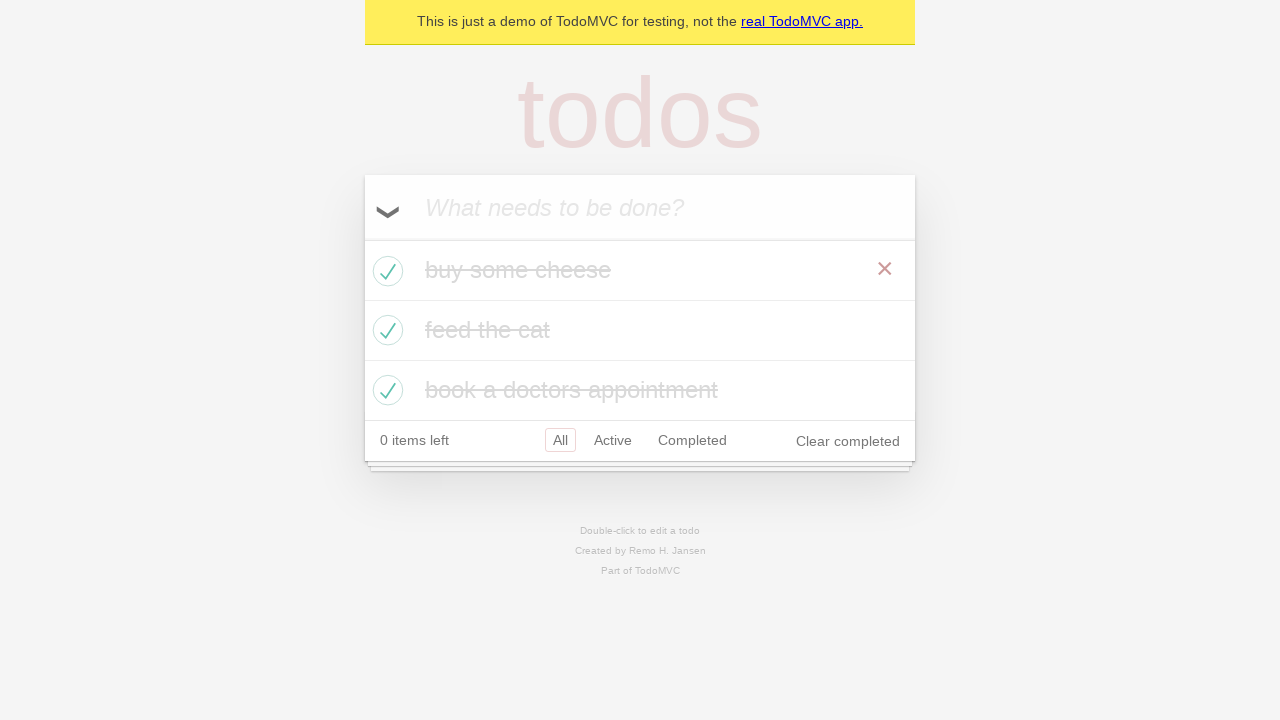